Navigates to RedBus website and maximizes the browser window to verify the page loads correctly

Starting URL: https://www.redbus.in

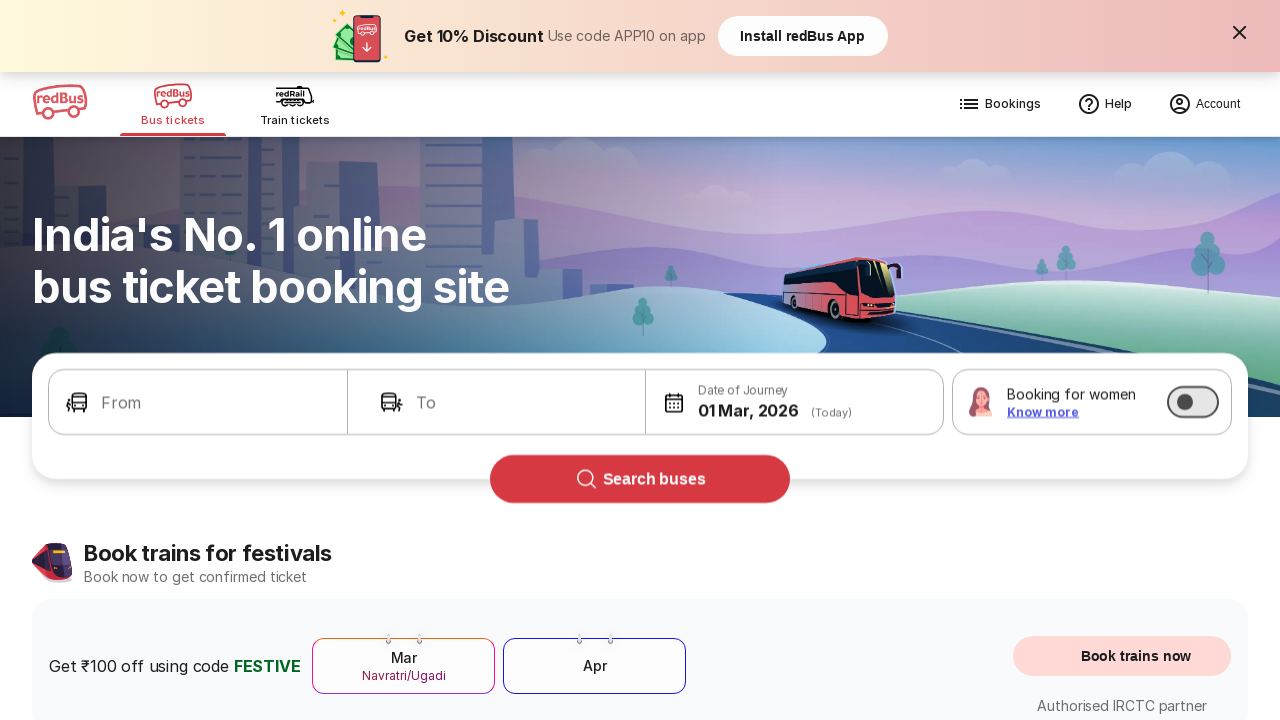

Waited for page DOM content to load
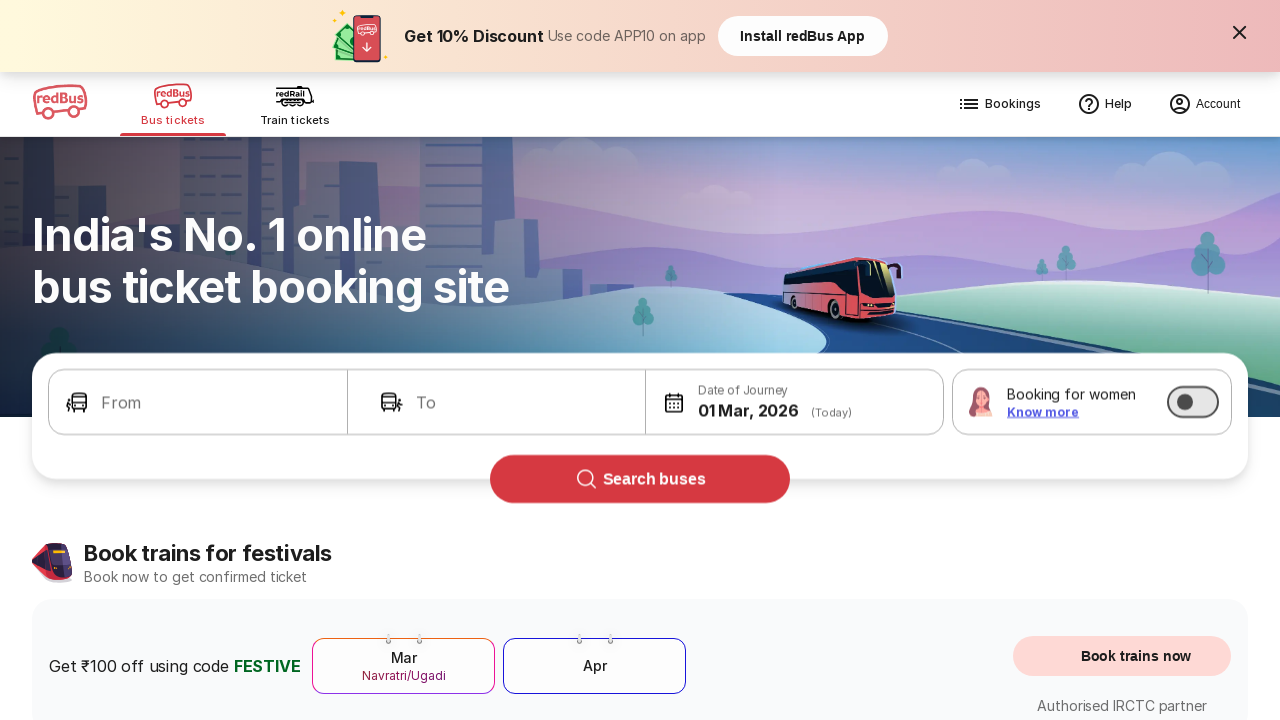

Verified body element is present on RedBus homepage
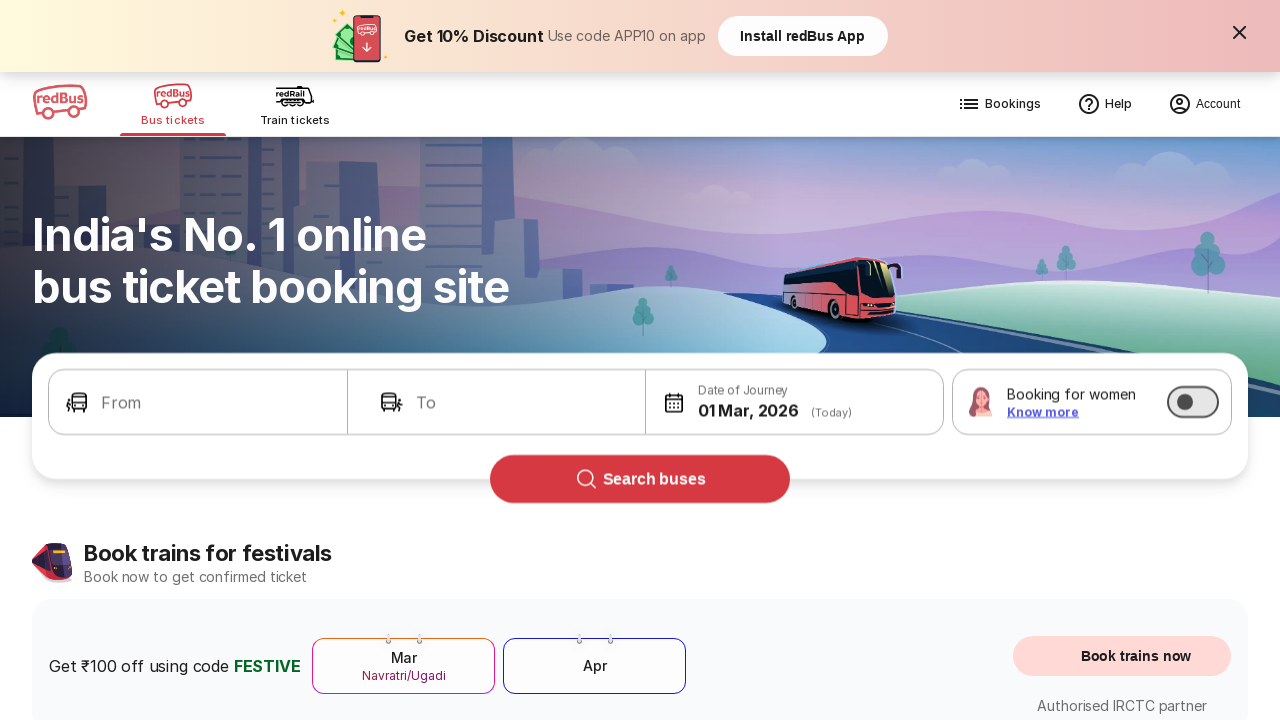

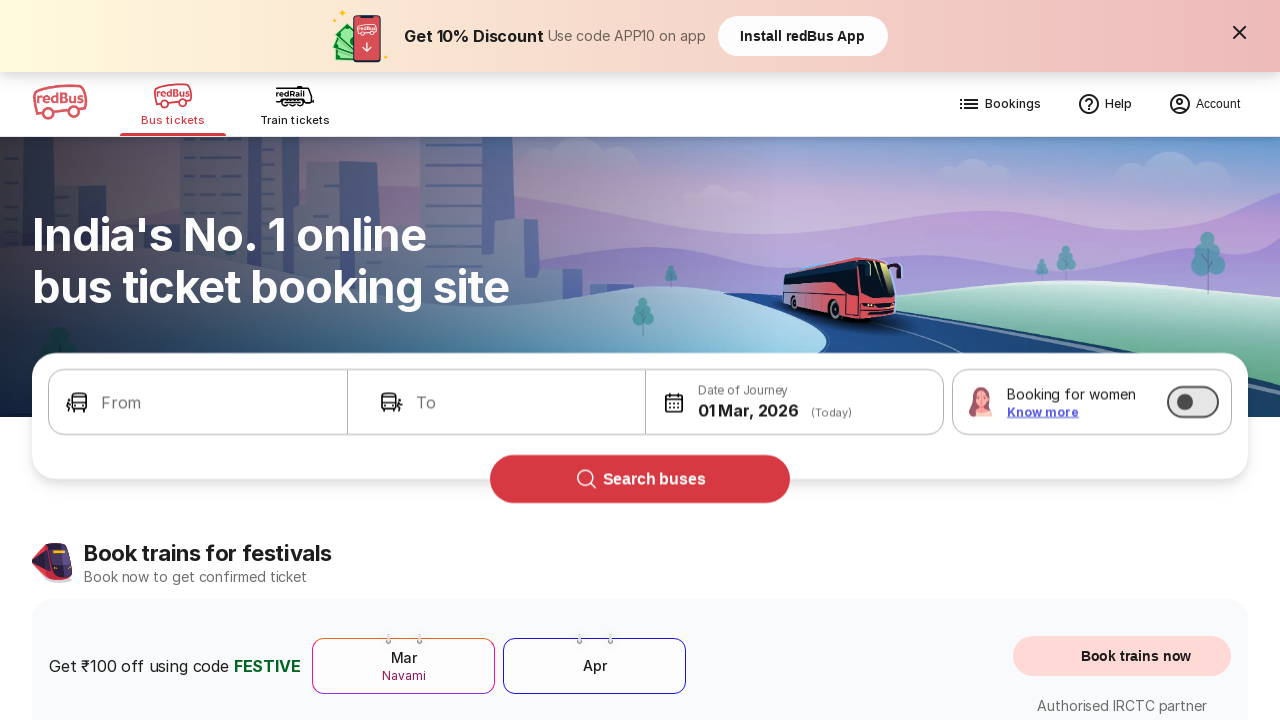